Tests the Forbidden API link and verifies the response shows 403 status code

Starting URL: https://demoqa.com/links

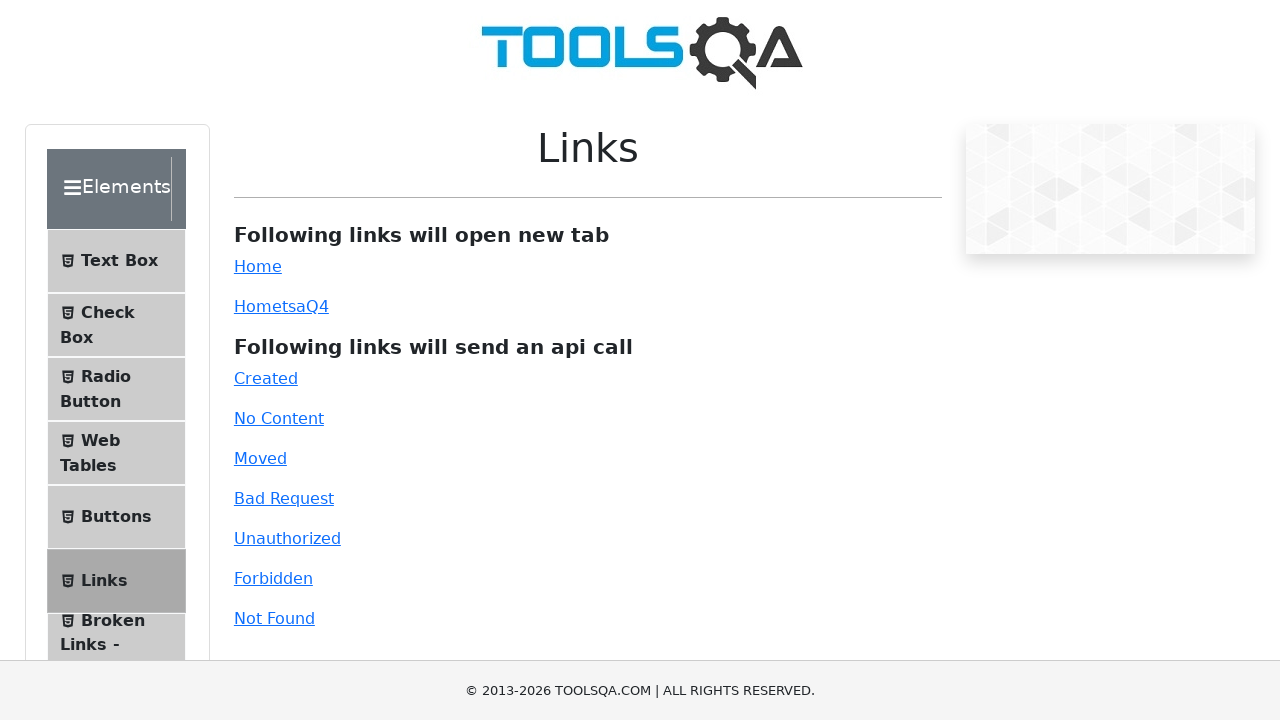

Clicked the Forbidden API link at (273, 578) on #forbidden
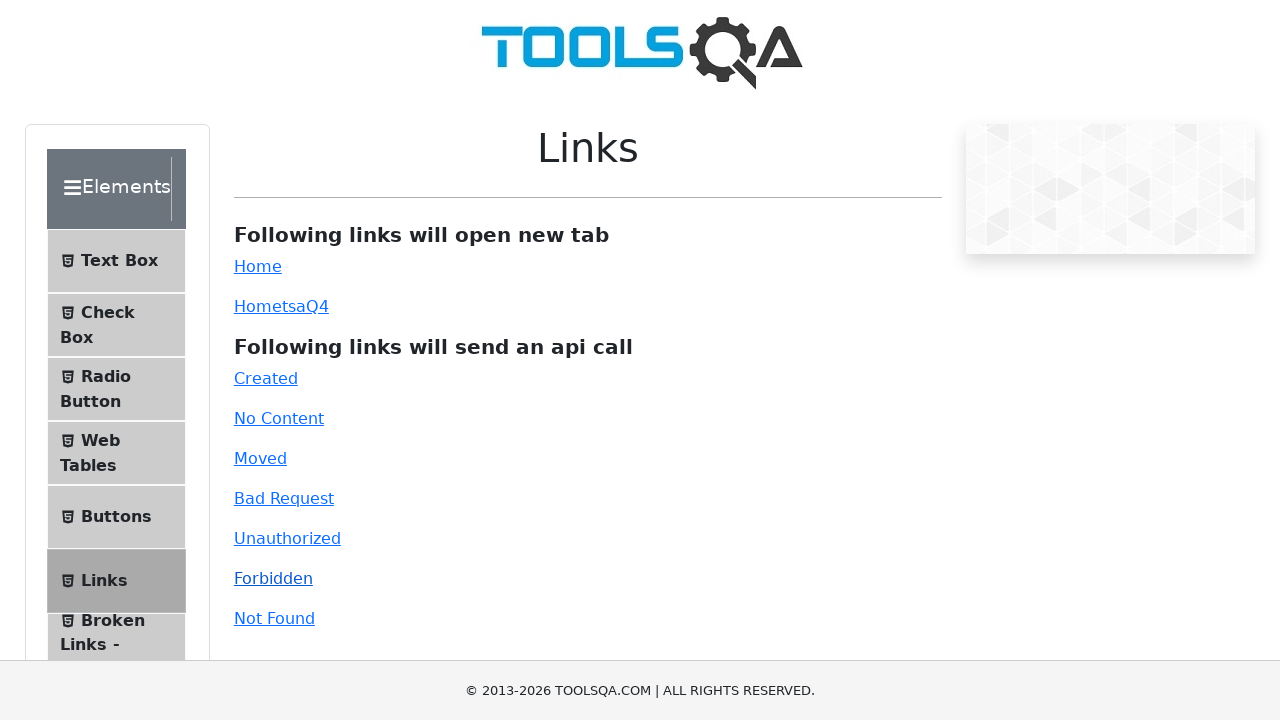

Response message appeared confirming 403 Forbidden status
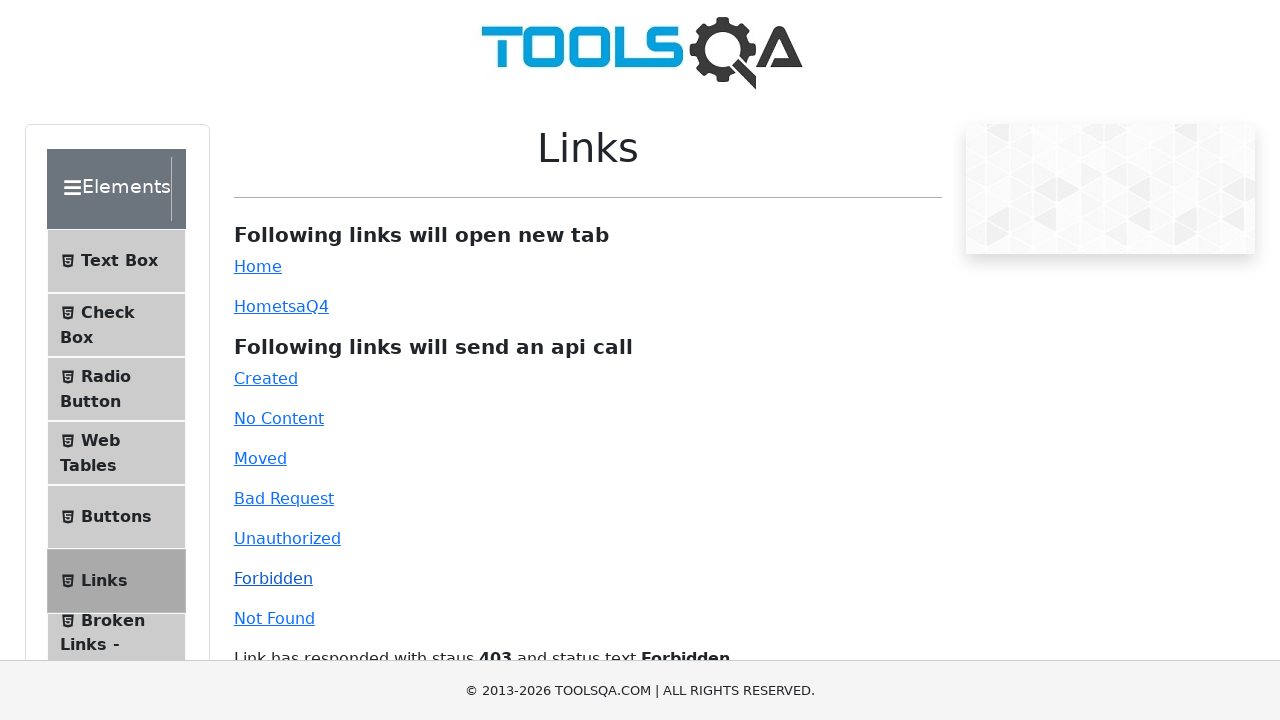

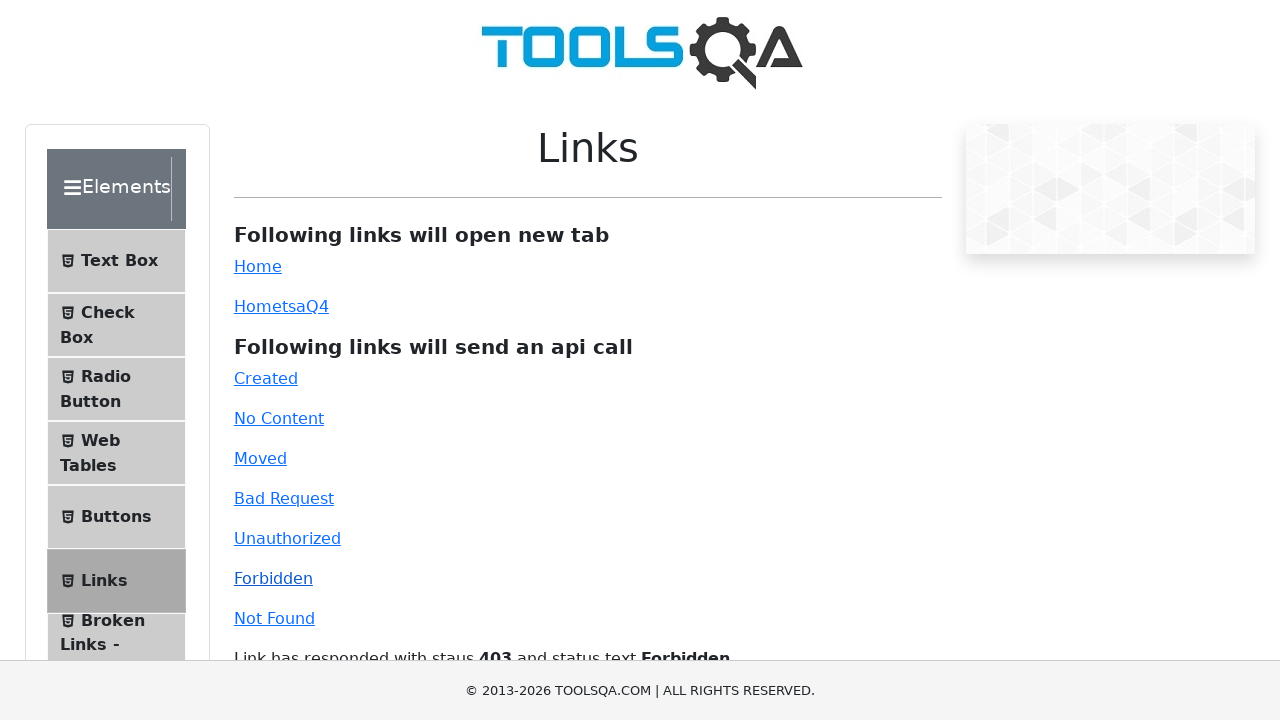